Tests that the currently applied filter is highlighted in the navigation.

Starting URL: https://demo.playwright.dev/todomvc

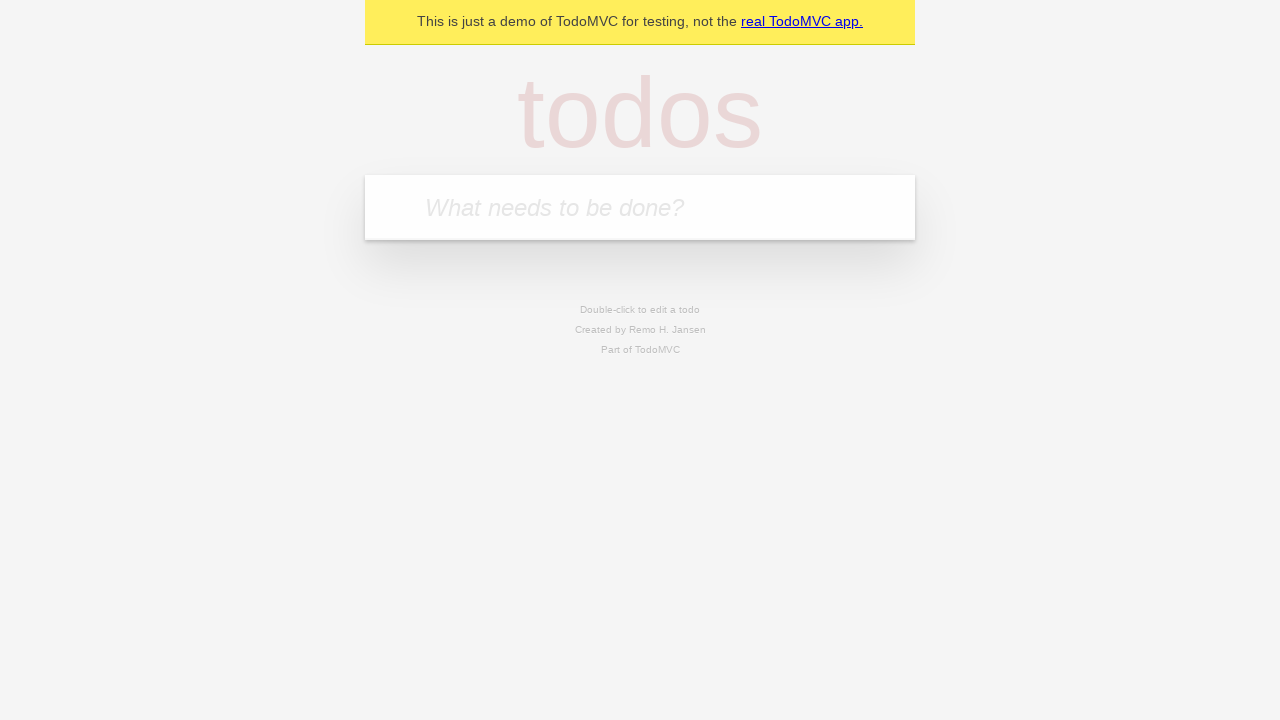

Filled todo input with 'buy some cheese' on internal:attr=[placeholder="What needs to be done?"i]
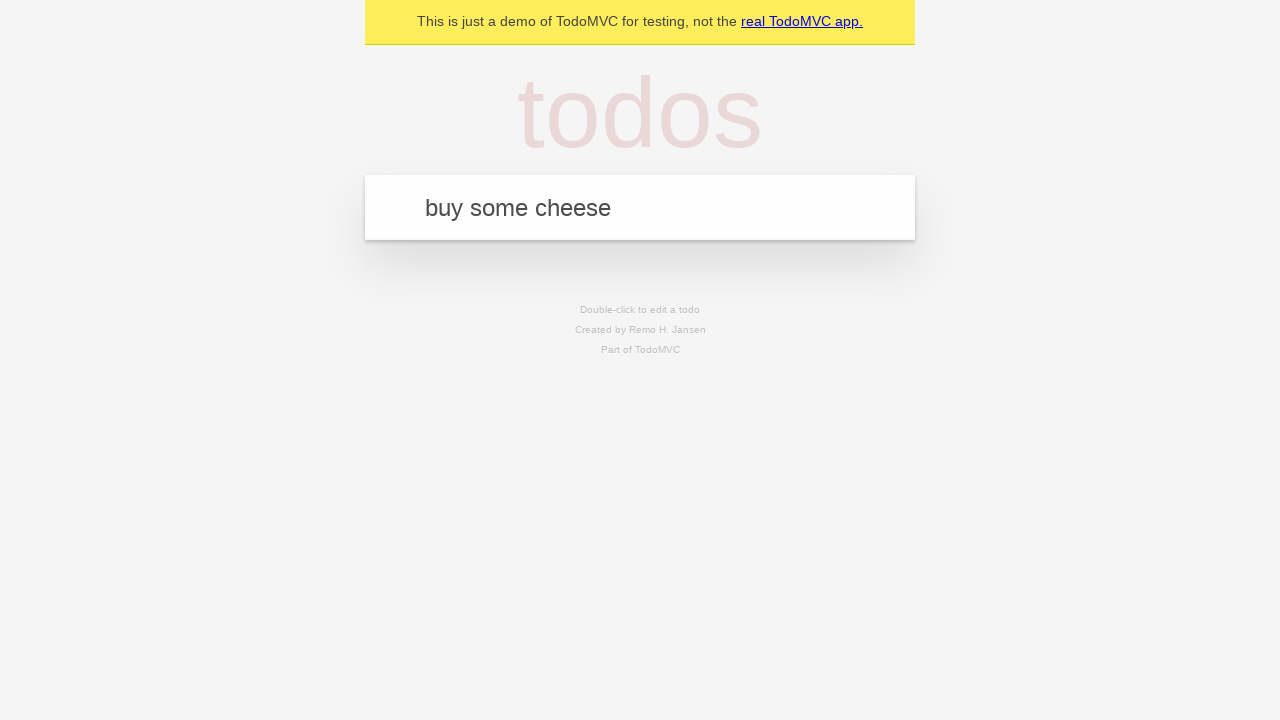

Pressed Enter to add first todo on internal:attr=[placeholder="What needs to be done?"i]
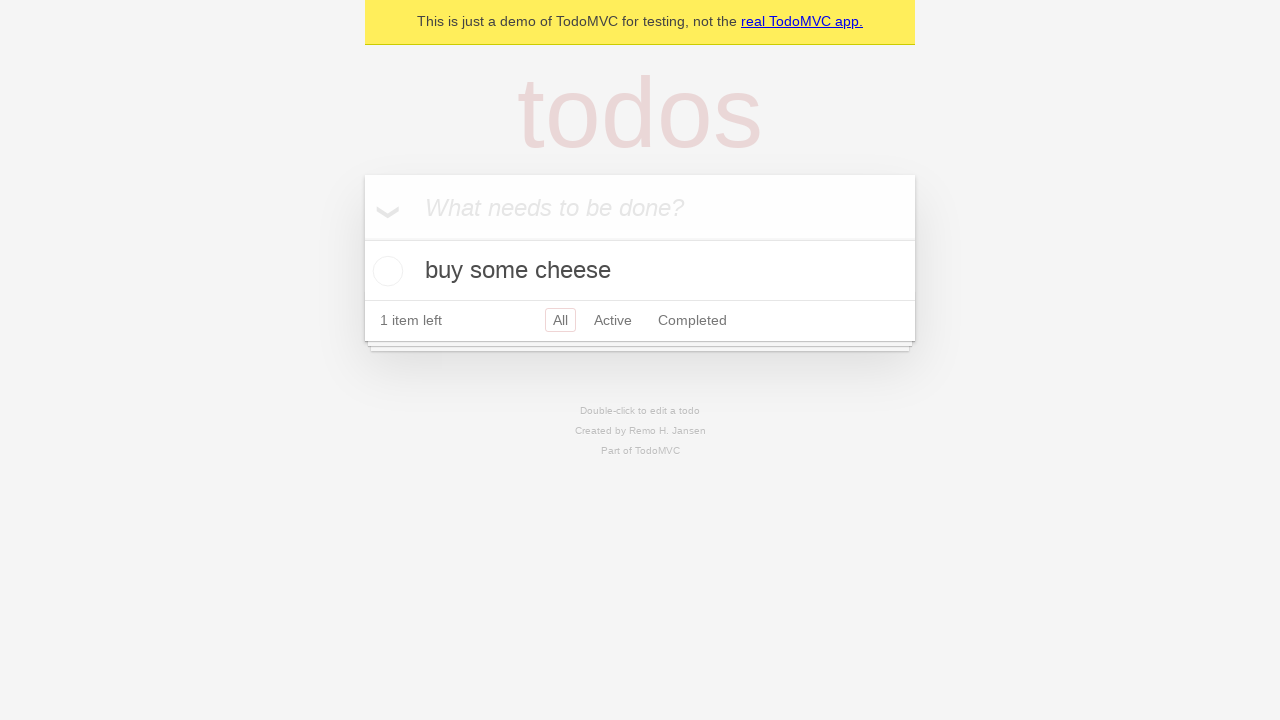

Filled todo input with 'feed the cat' on internal:attr=[placeholder="What needs to be done?"i]
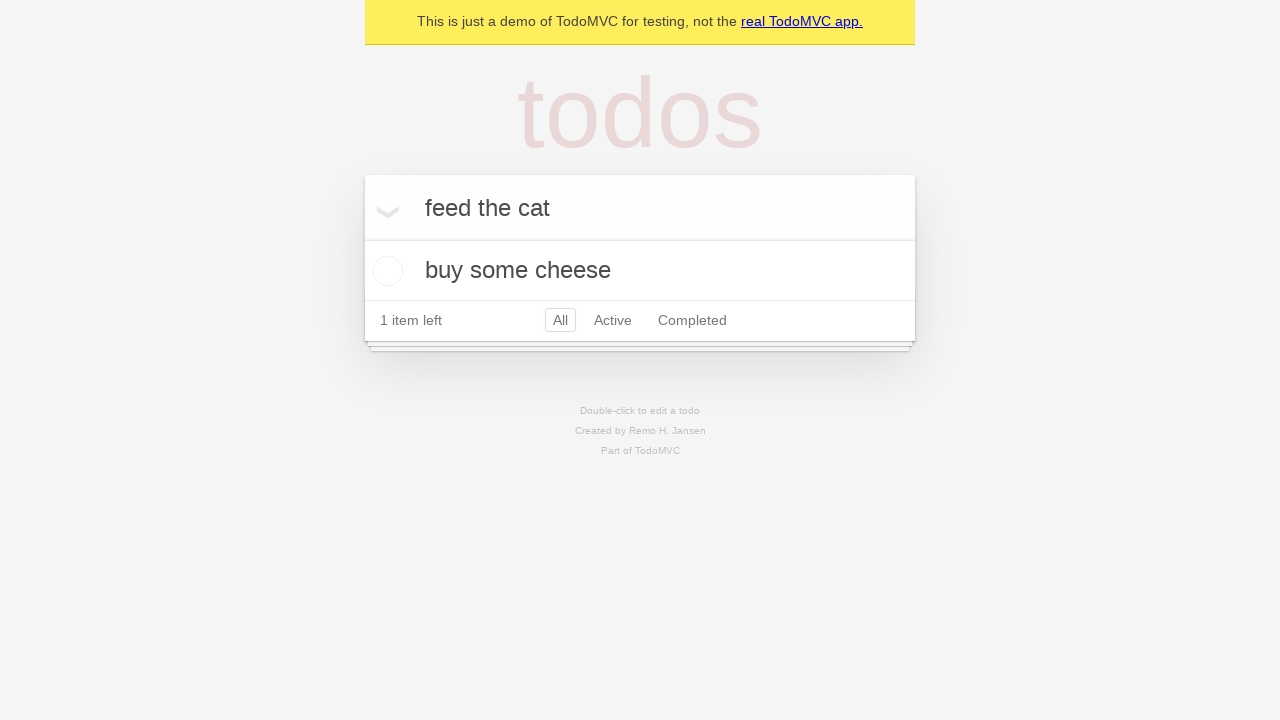

Pressed Enter to add second todo on internal:attr=[placeholder="What needs to be done?"i]
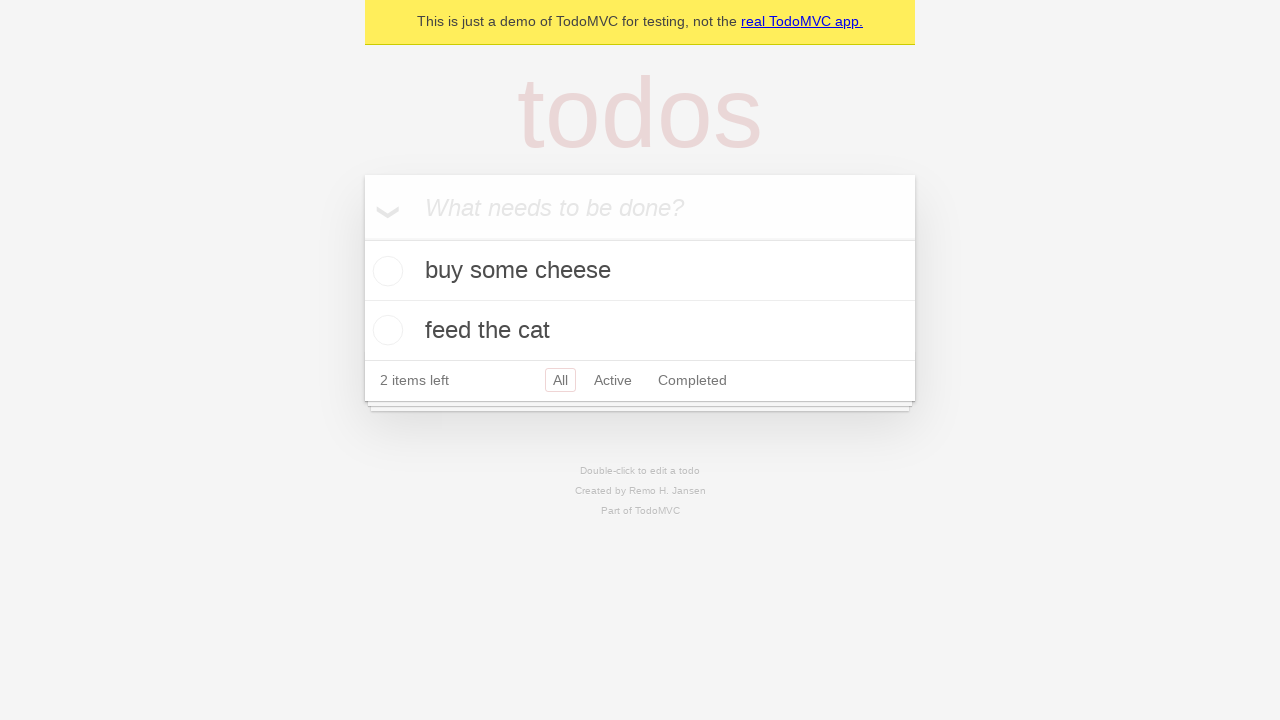

Filled todo input with 'book a doctors appointment' on internal:attr=[placeholder="What needs to be done?"i]
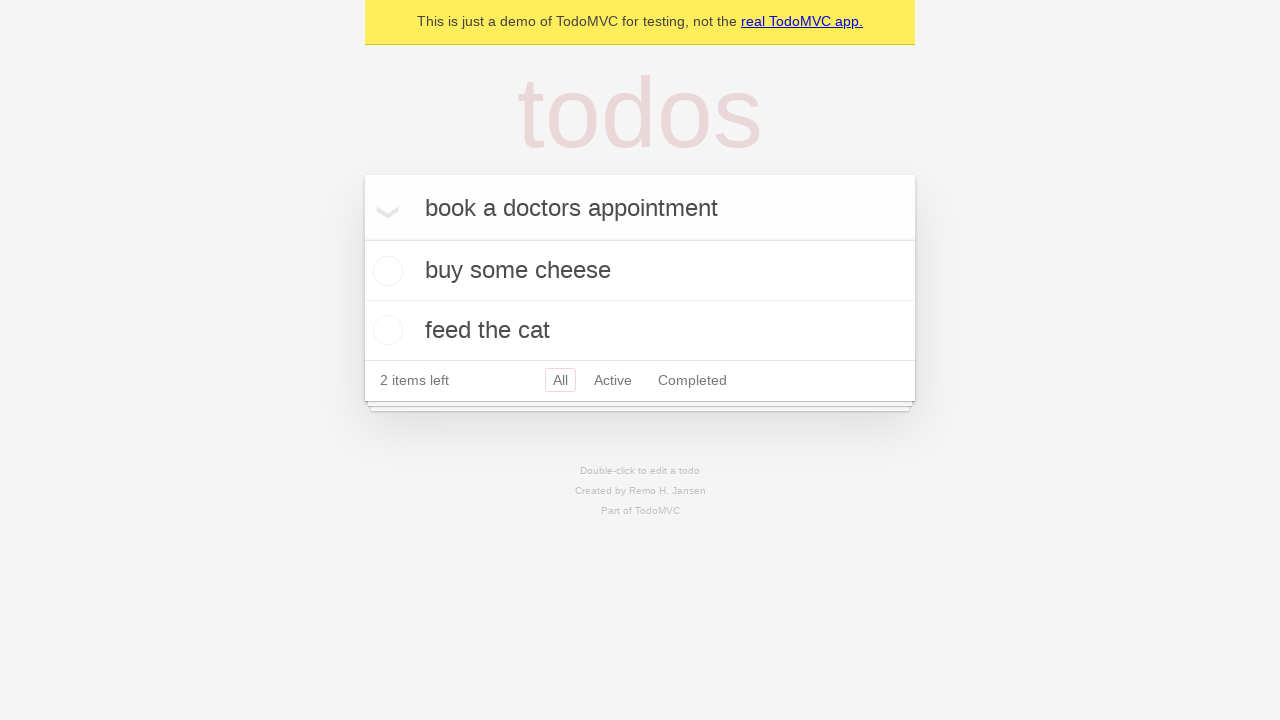

Pressed Enter to add third todo on internal:attr=[placeholder="What needs to be done?"i]
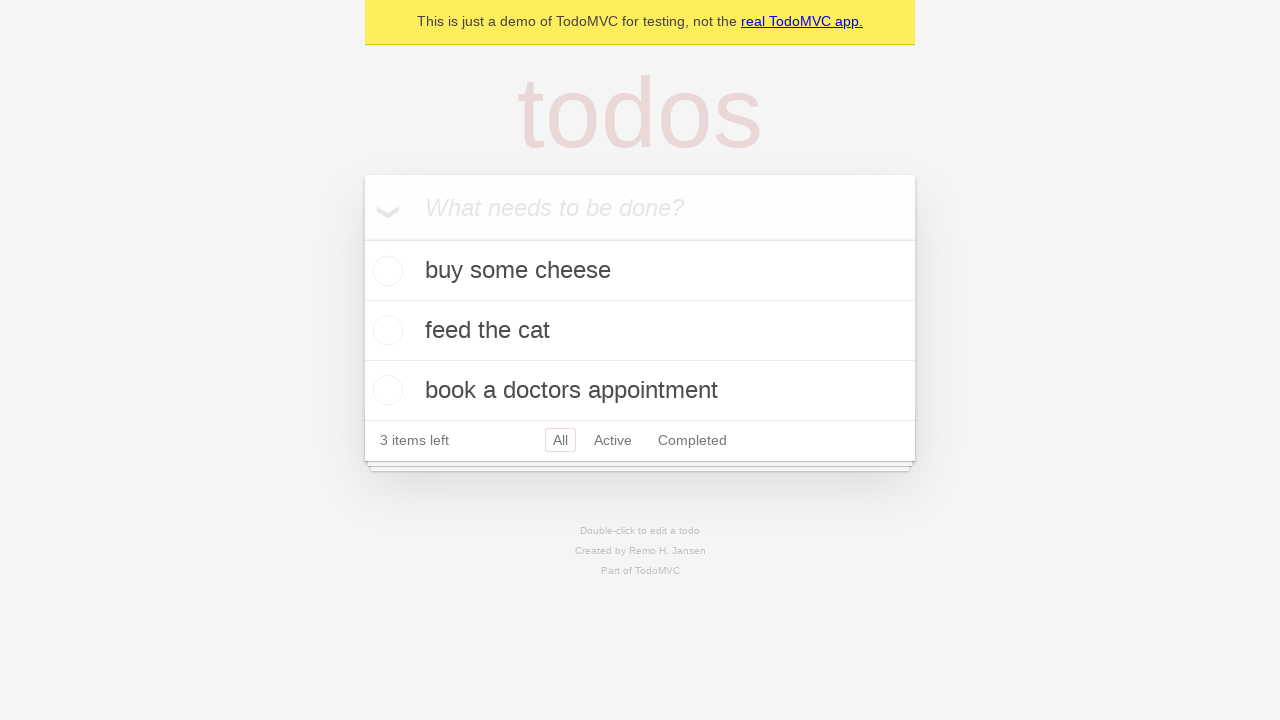

Clicked Active filter link at (613, 440) on internal:role=link[name="Active"i]
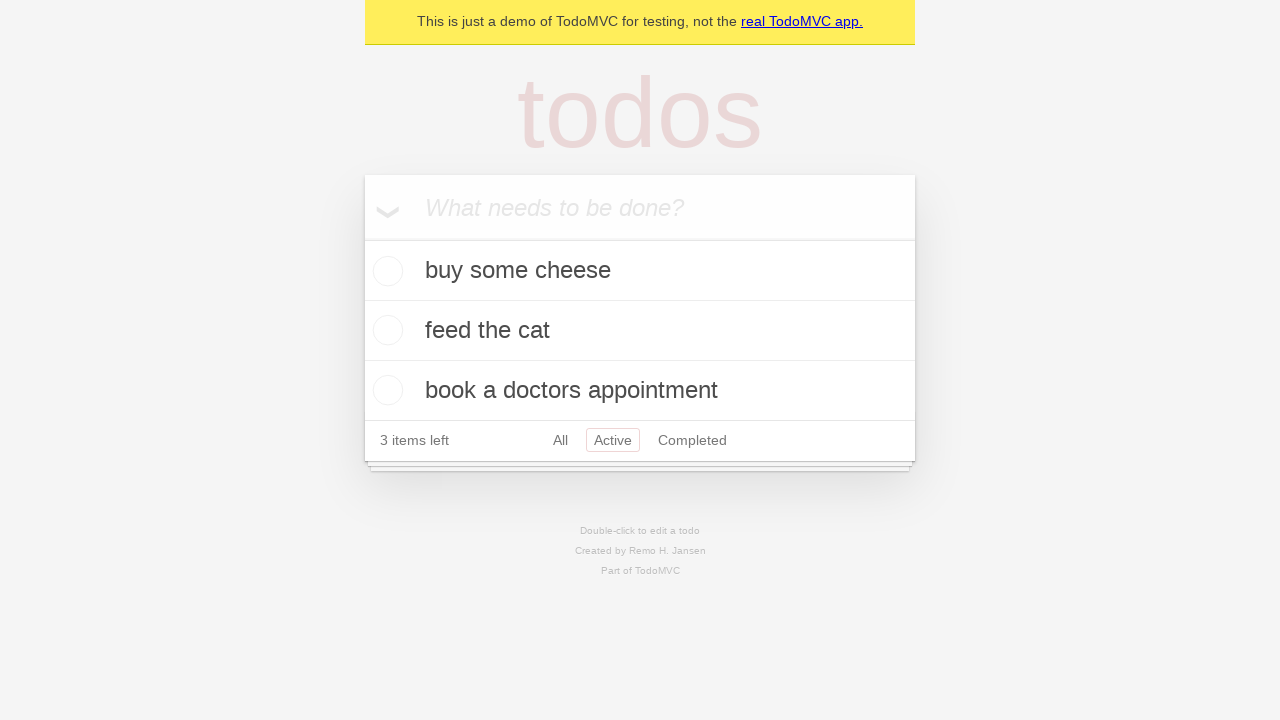

Clicked Completed filter link at (692, 440) on internal:role=link[name="Completed"i]
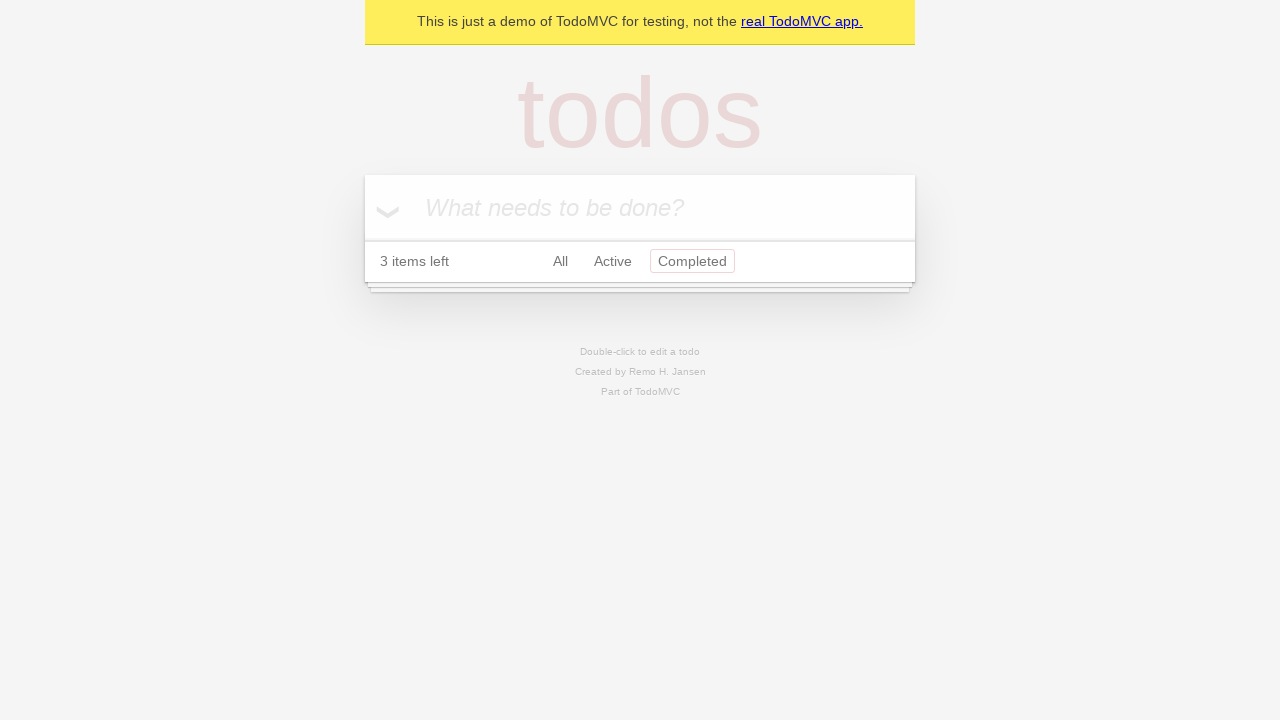

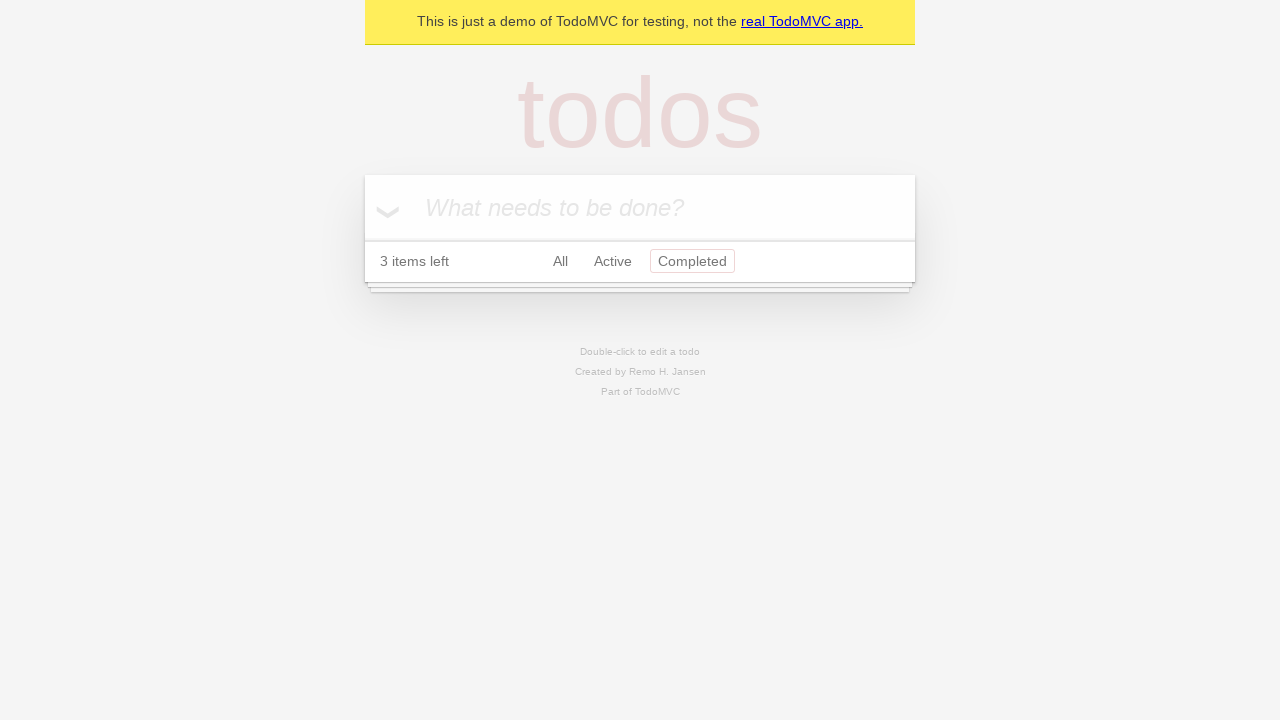